Tests that clicking the login button navigates to the login page and displays the login header

Starting URL: https://deens-master.now.sh/

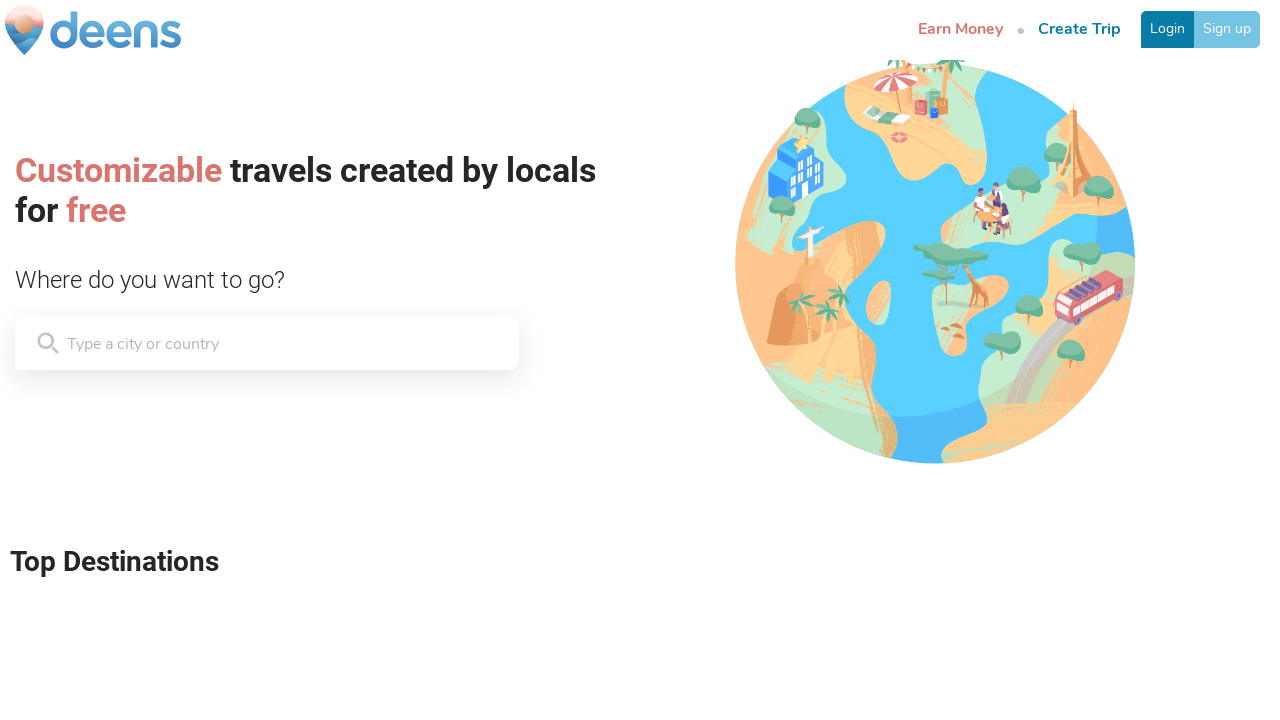

Clicked login button to navigate to login page at (1168, 29) on a[href='/login']
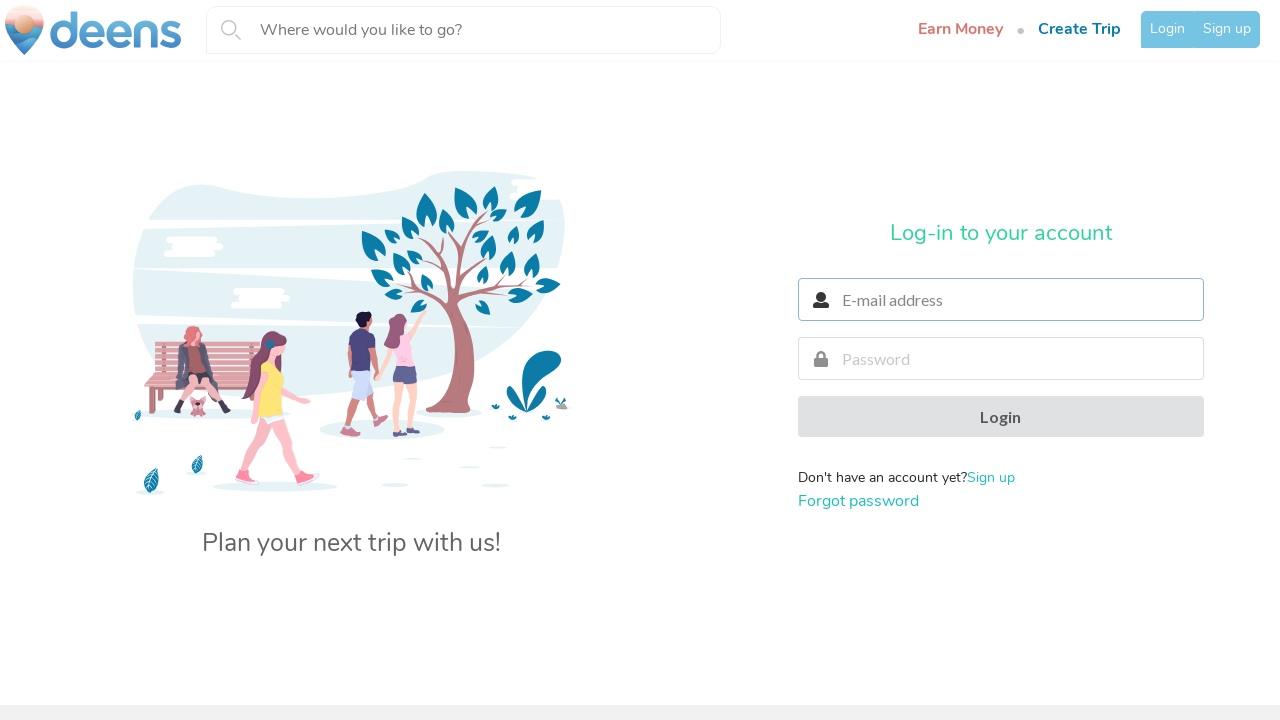

Login header appeared, confirming login page loaded successfully
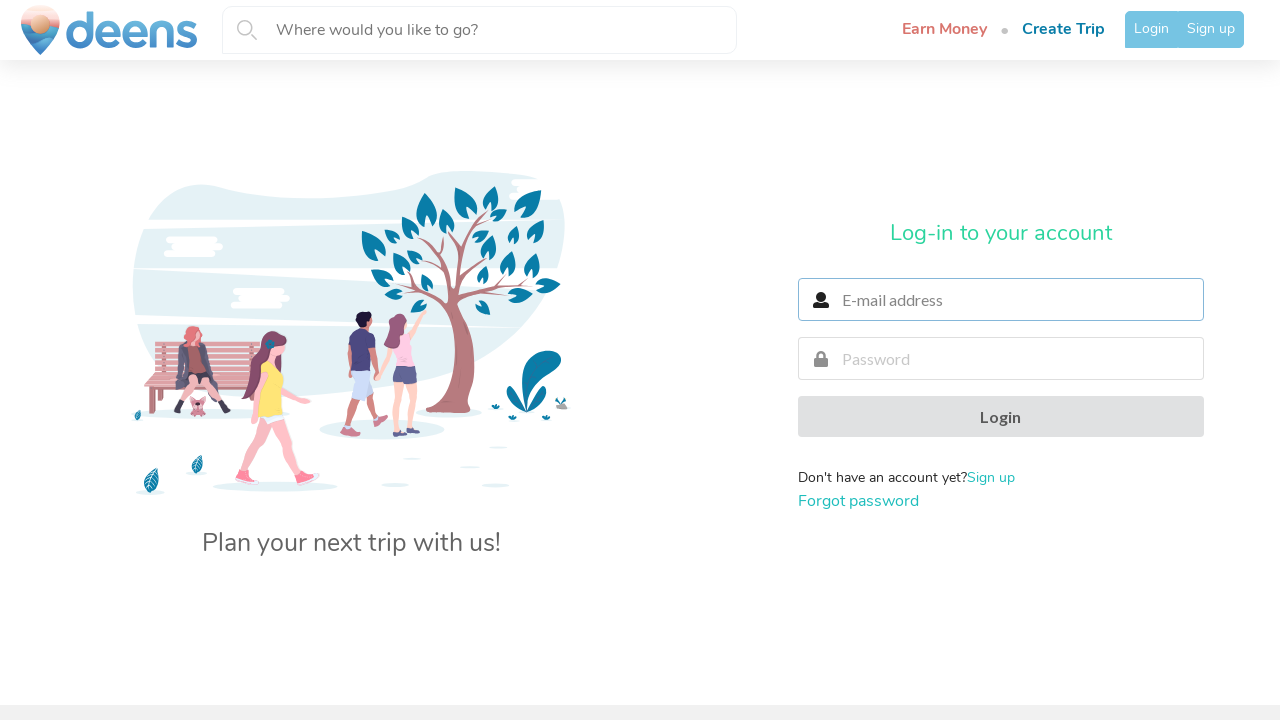

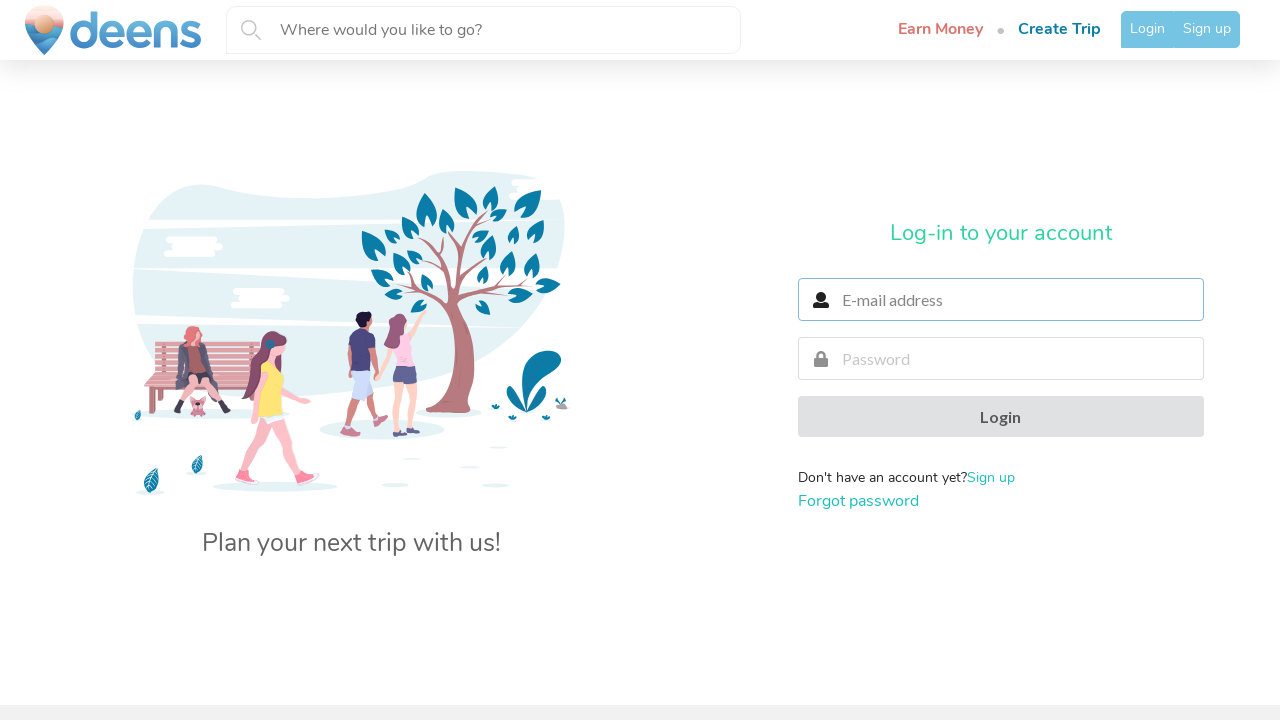